Navigates to EPAM website and locates various elements using different selector strategies

Starting URL: http://www.epam.com

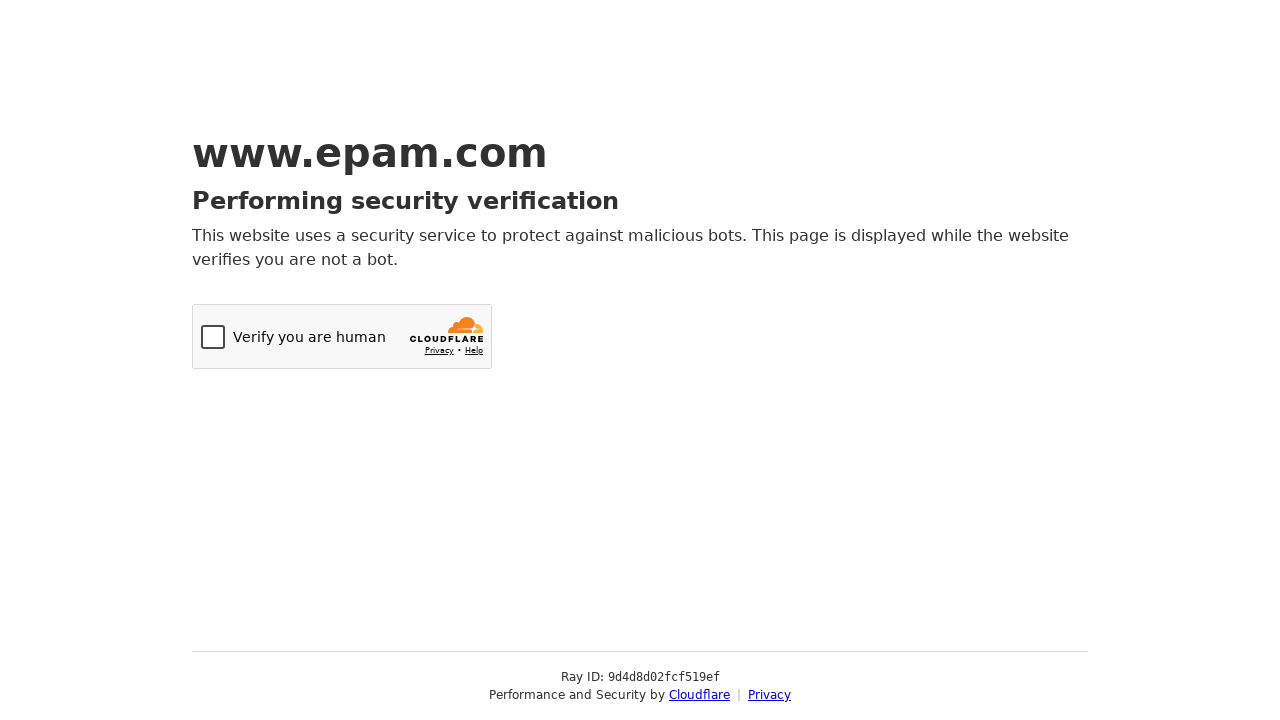

Navigated to EPAM website
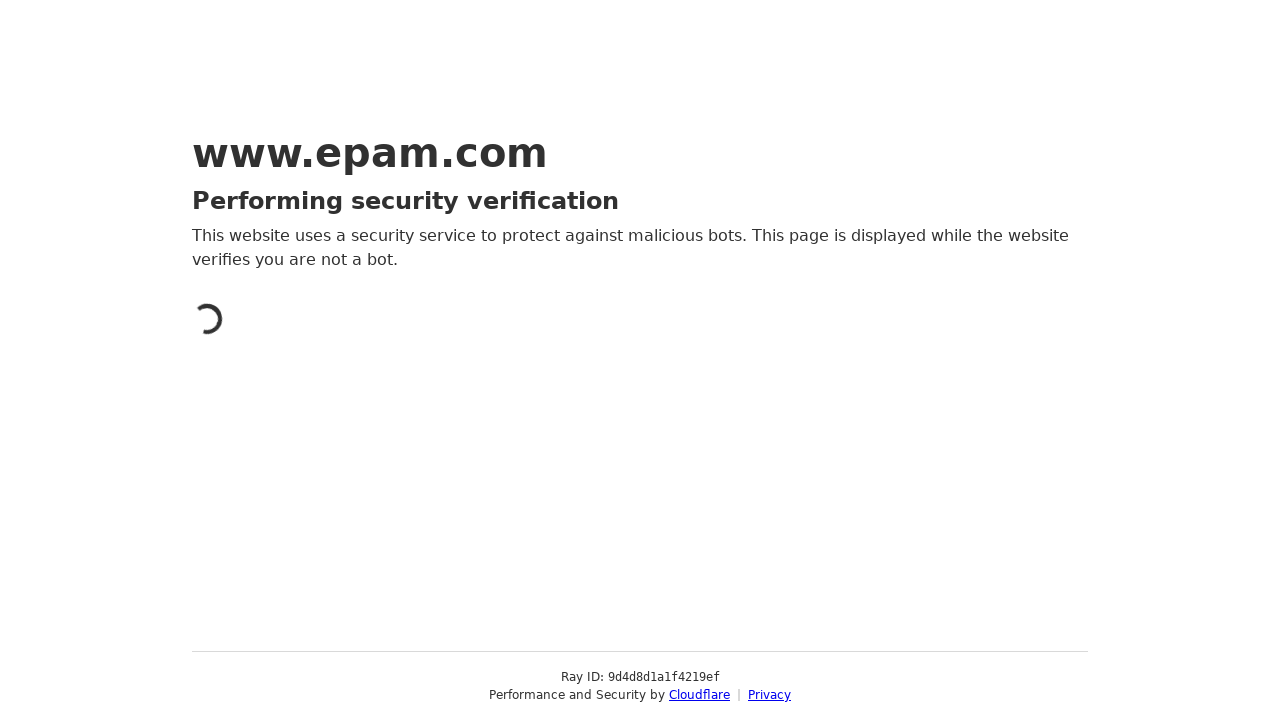

Located element by id '#submit-id'
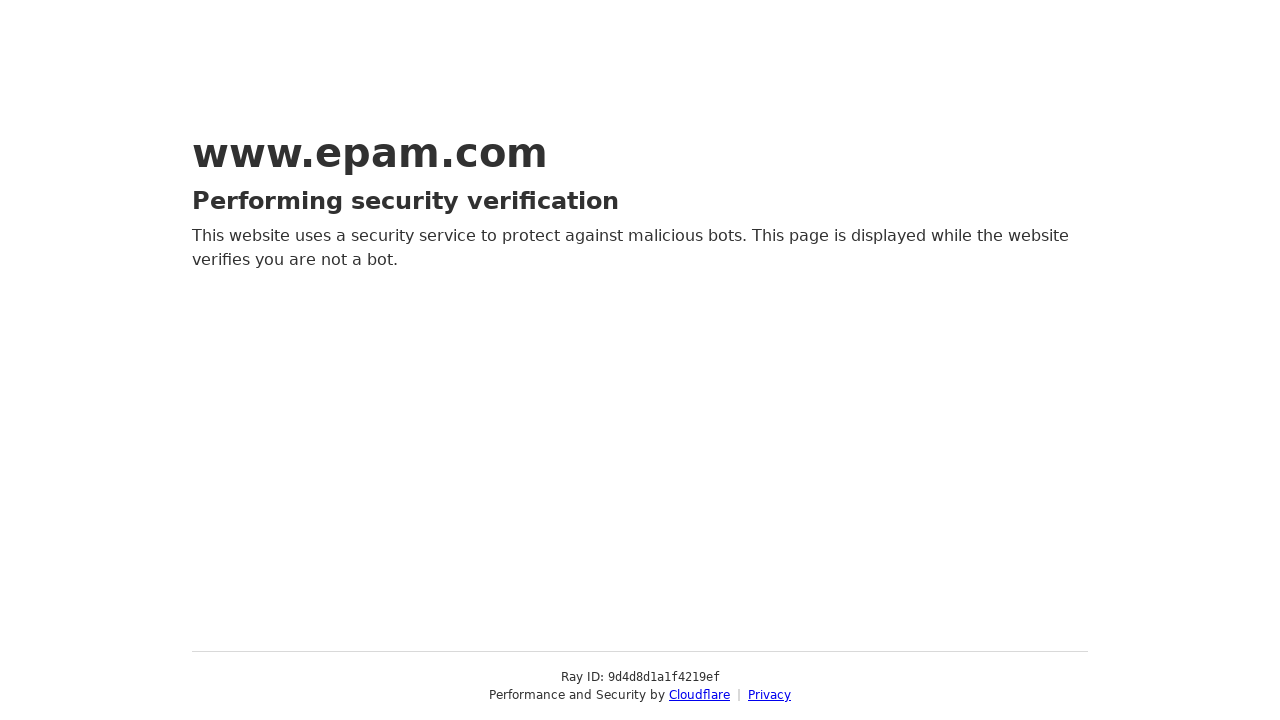

Located all 'li' tag elements
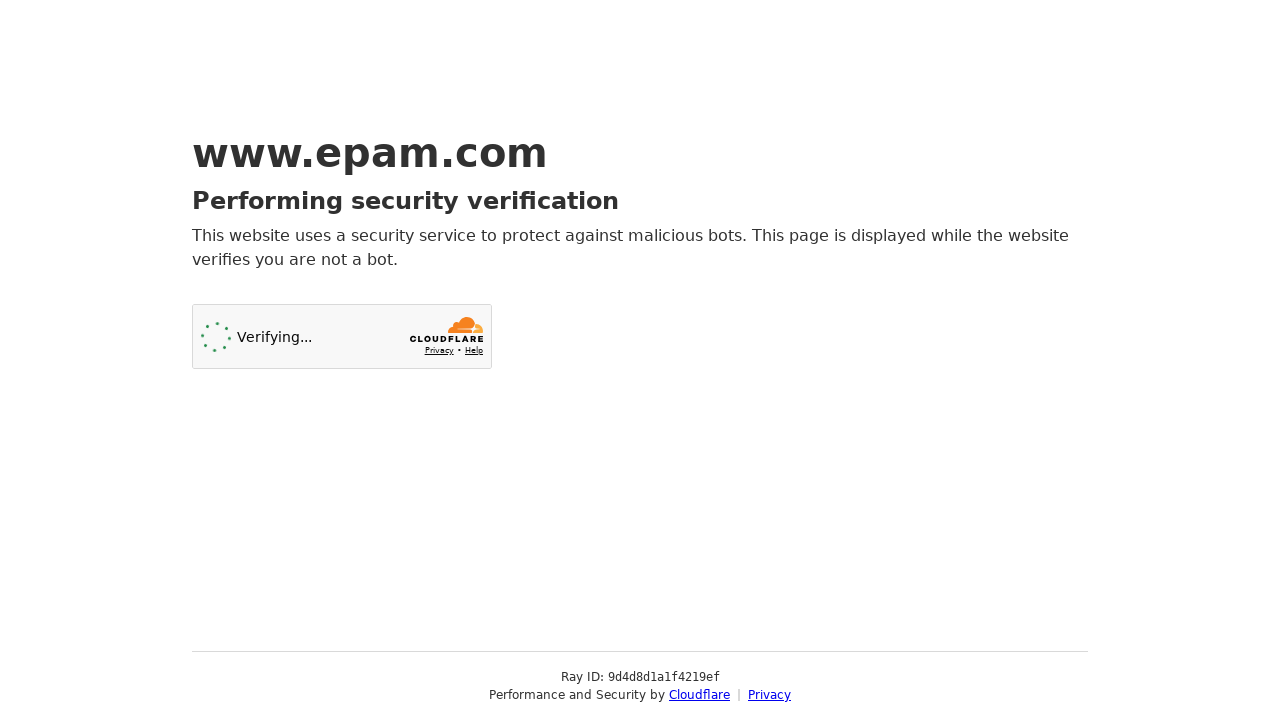

Located element by class name '.options-class'
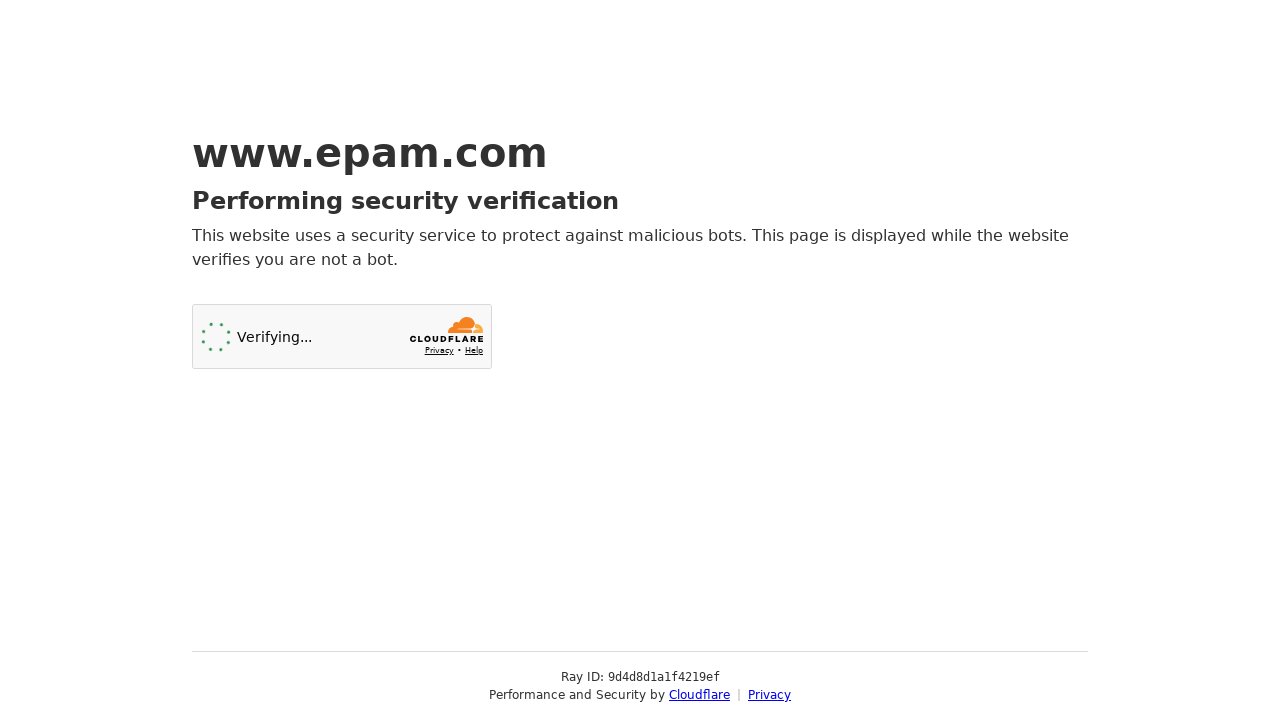

Located element by name attribute 'button-name'
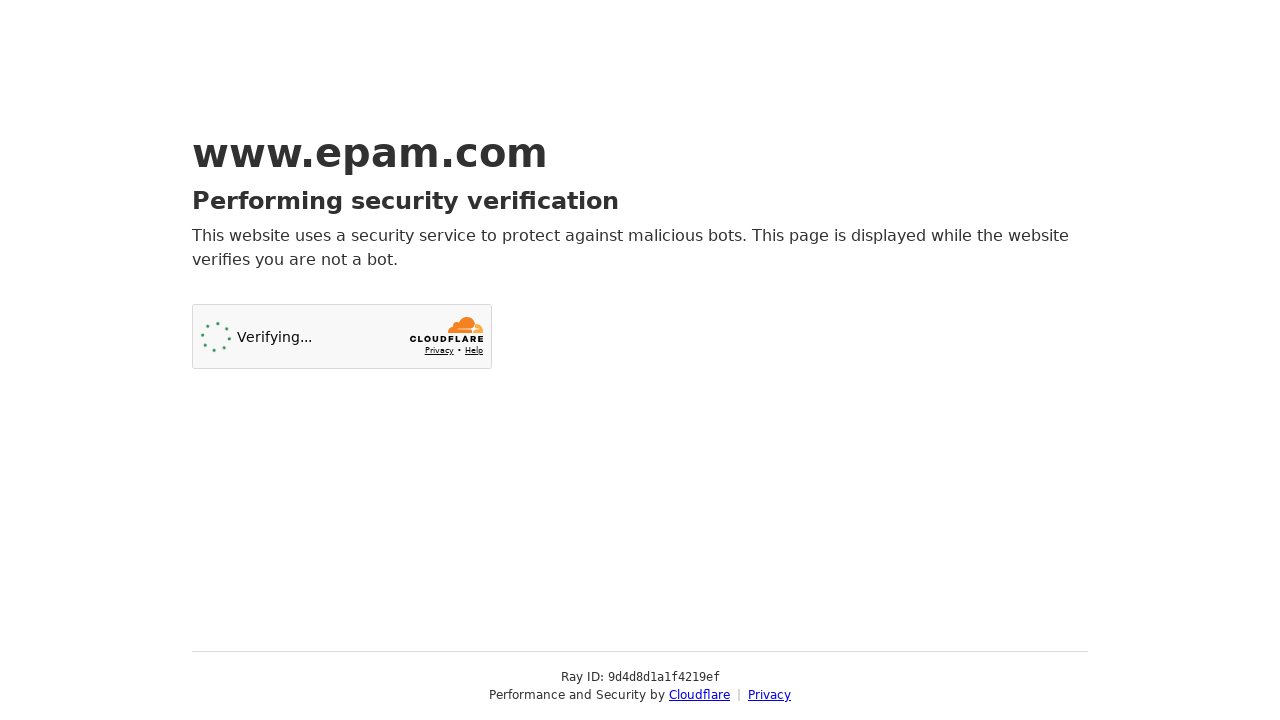

Located element by CSS selector '.options'
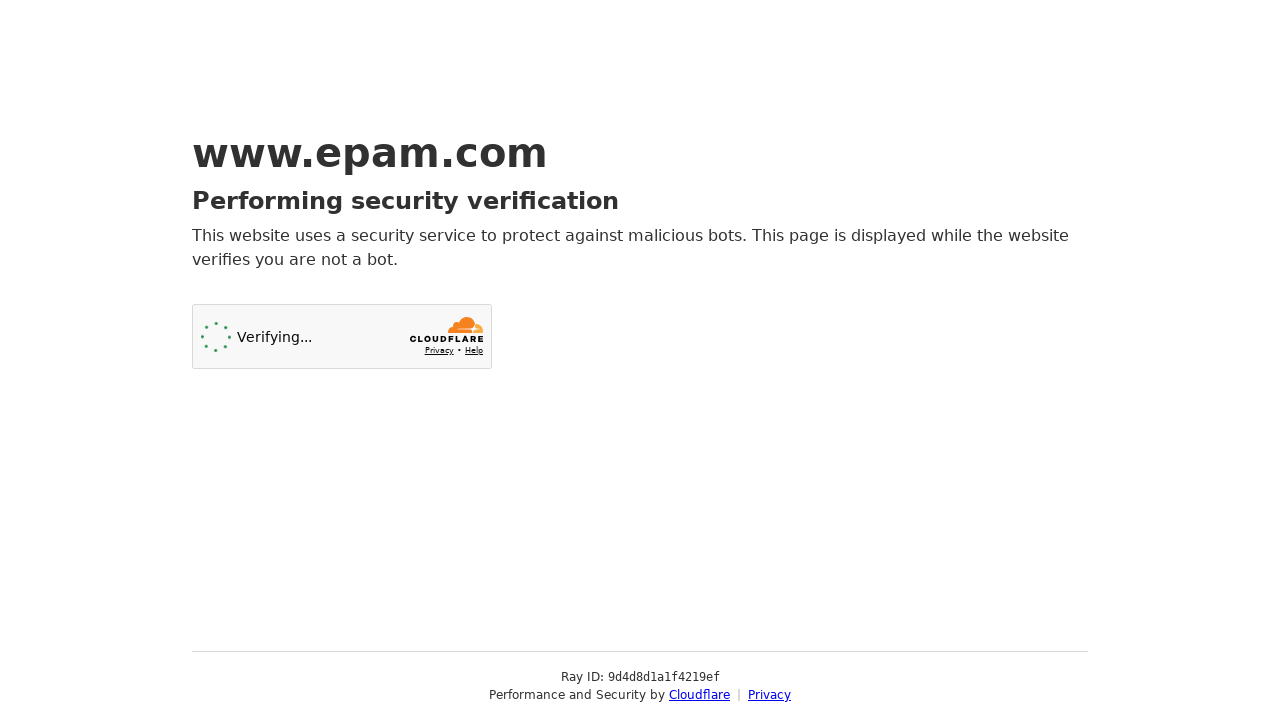

Located element by XPath '//li[@name='button-name']'
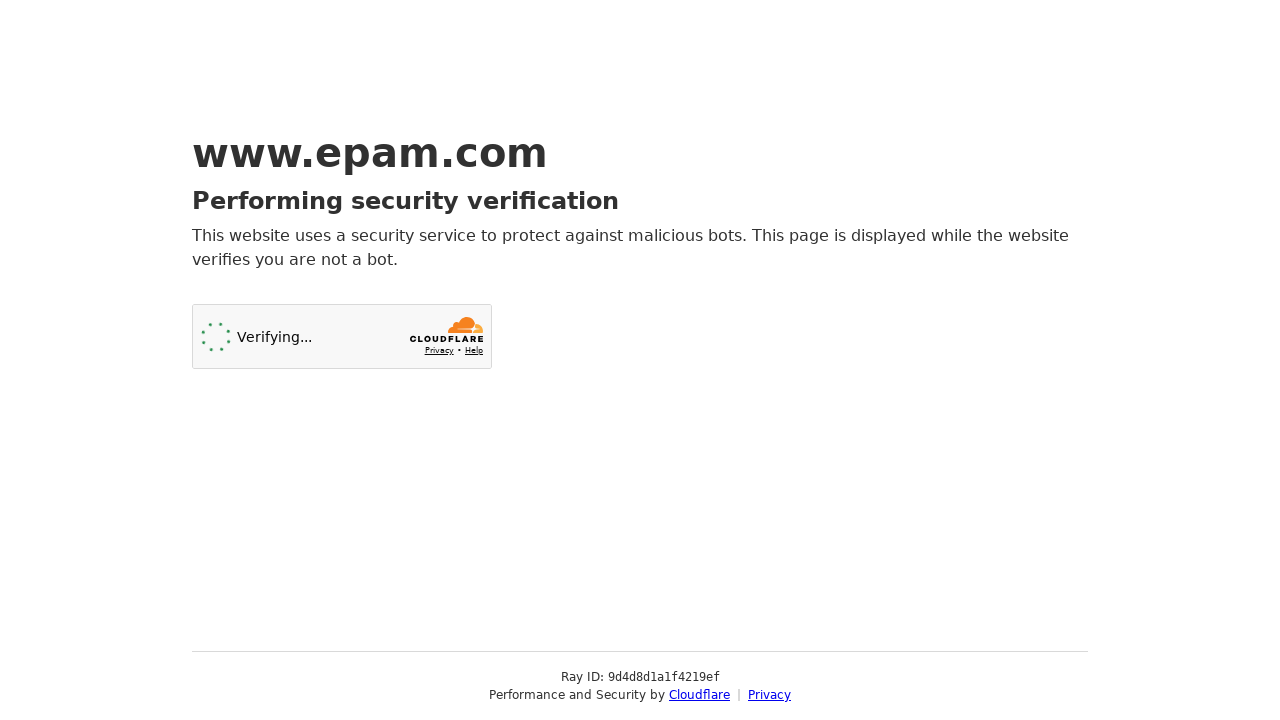

Located element by link text 'Contact Us'
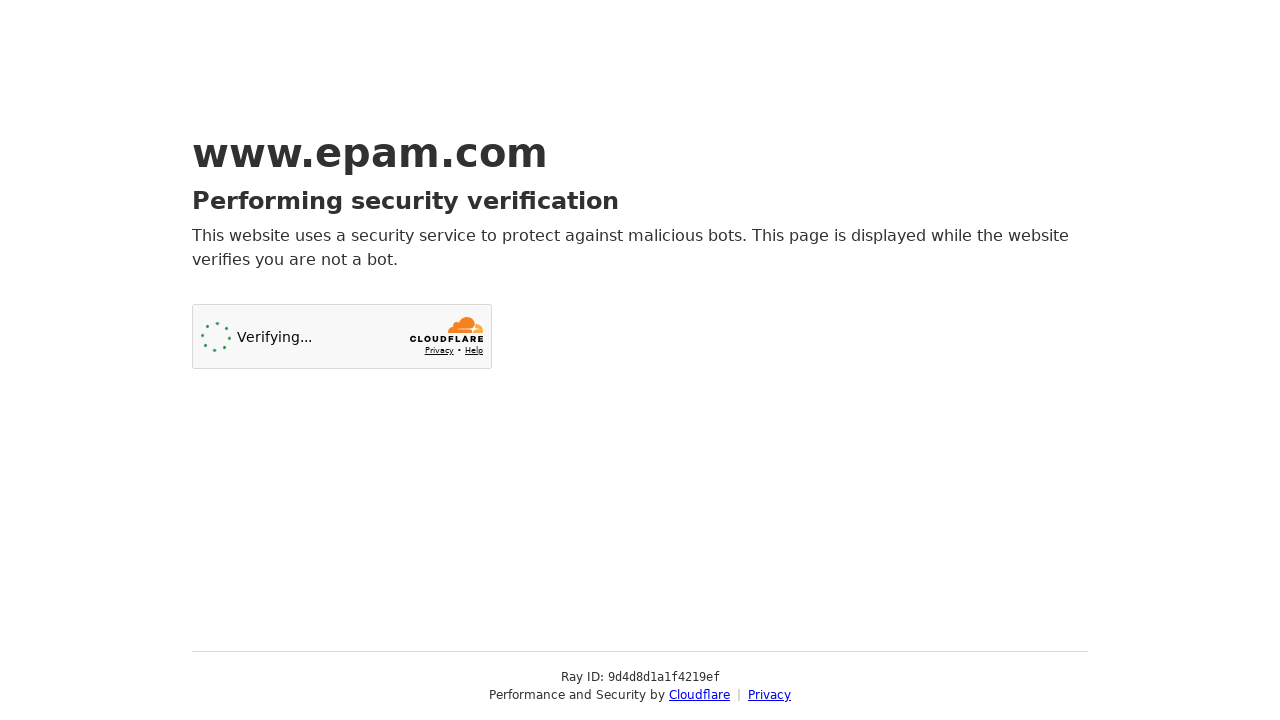

Located element by partial link text 'Contact'
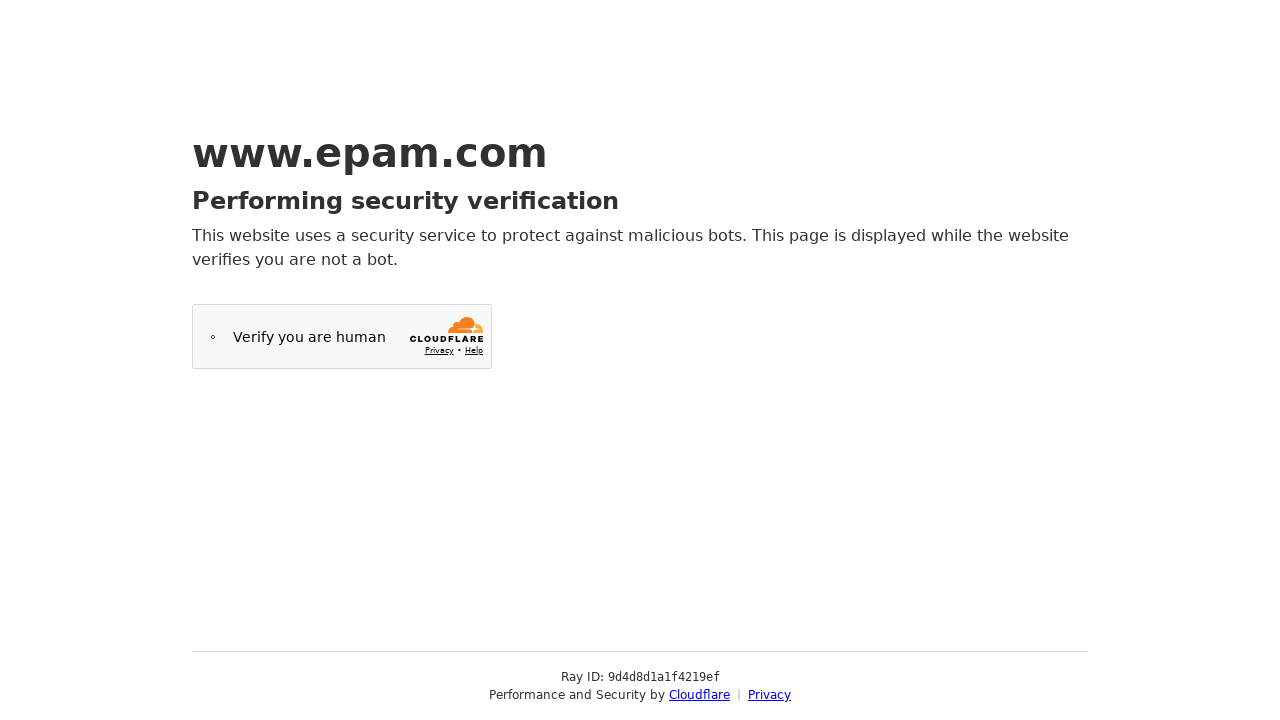

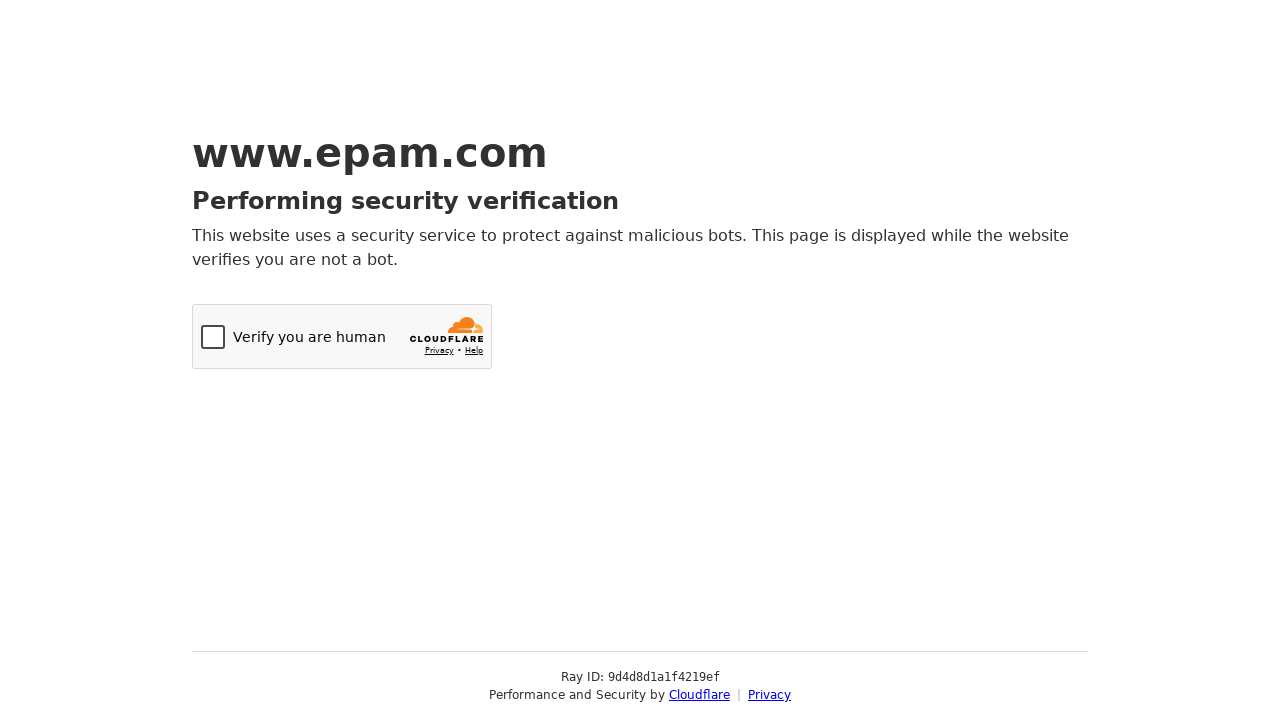